Tests navigation to Privacy Policy, About Us, and Terms of Service pages by clicking footer links and verifying the URLs in new tabs

Starting URL: https://crio-qkart-frontend-qa.vercel.app/

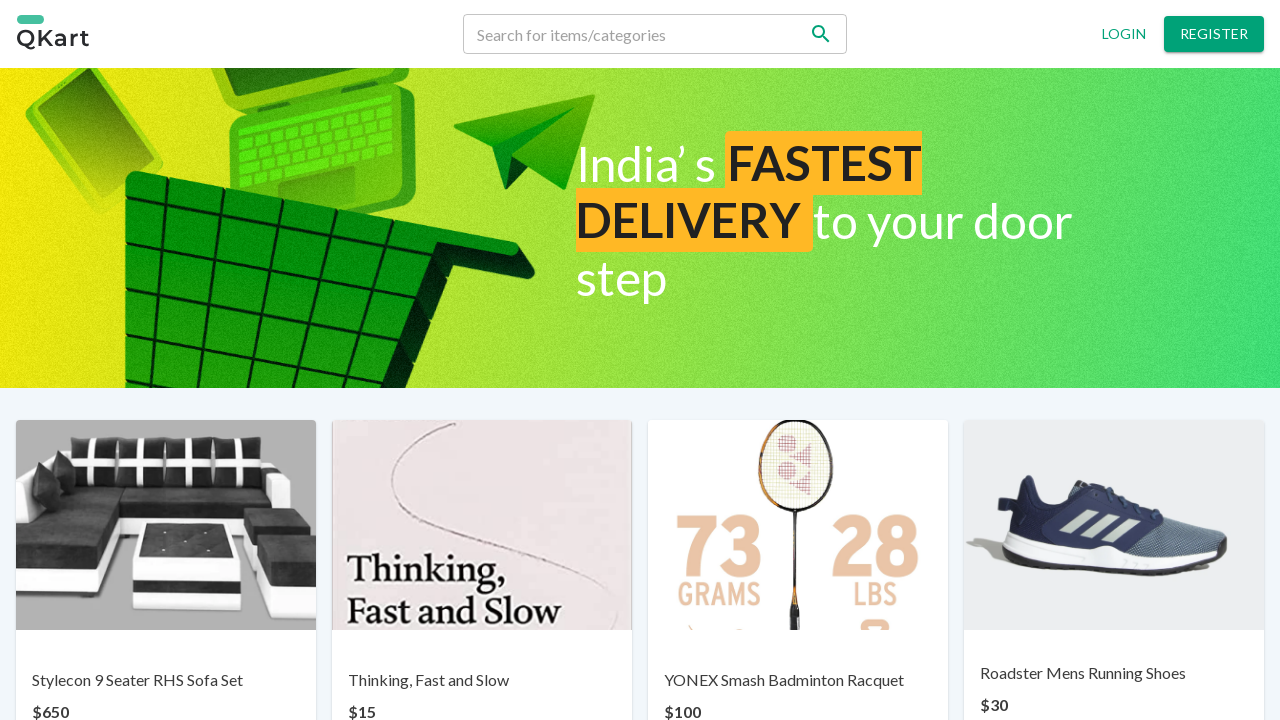

Clicked Privacy policy footer link at (486, 667) on text=Privacy policy
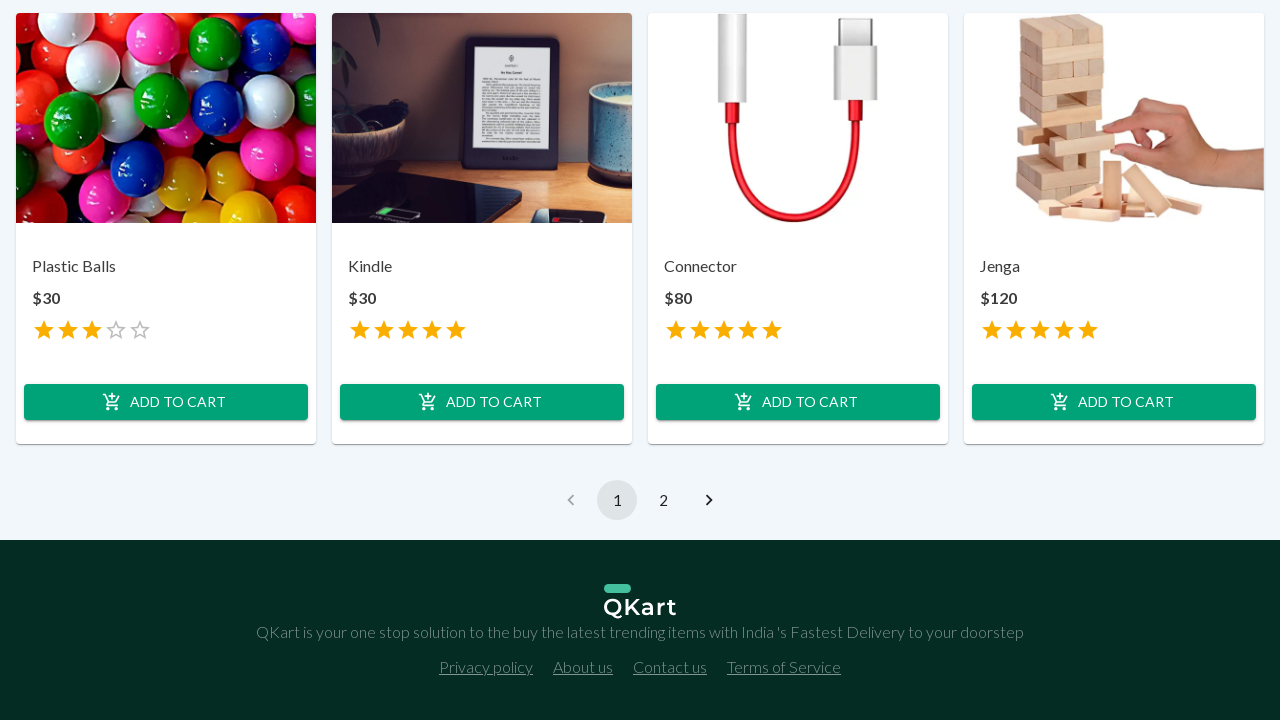

Waited for new tab to open
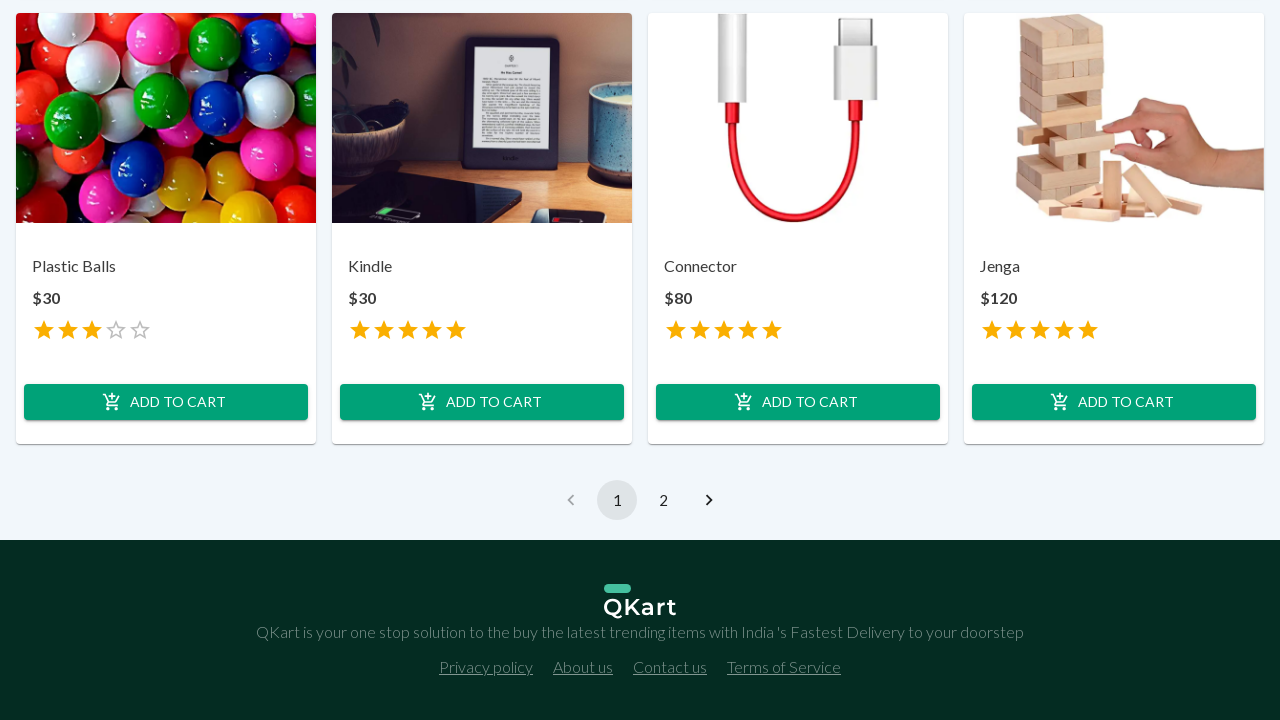

Switched to Privacy Policy tab
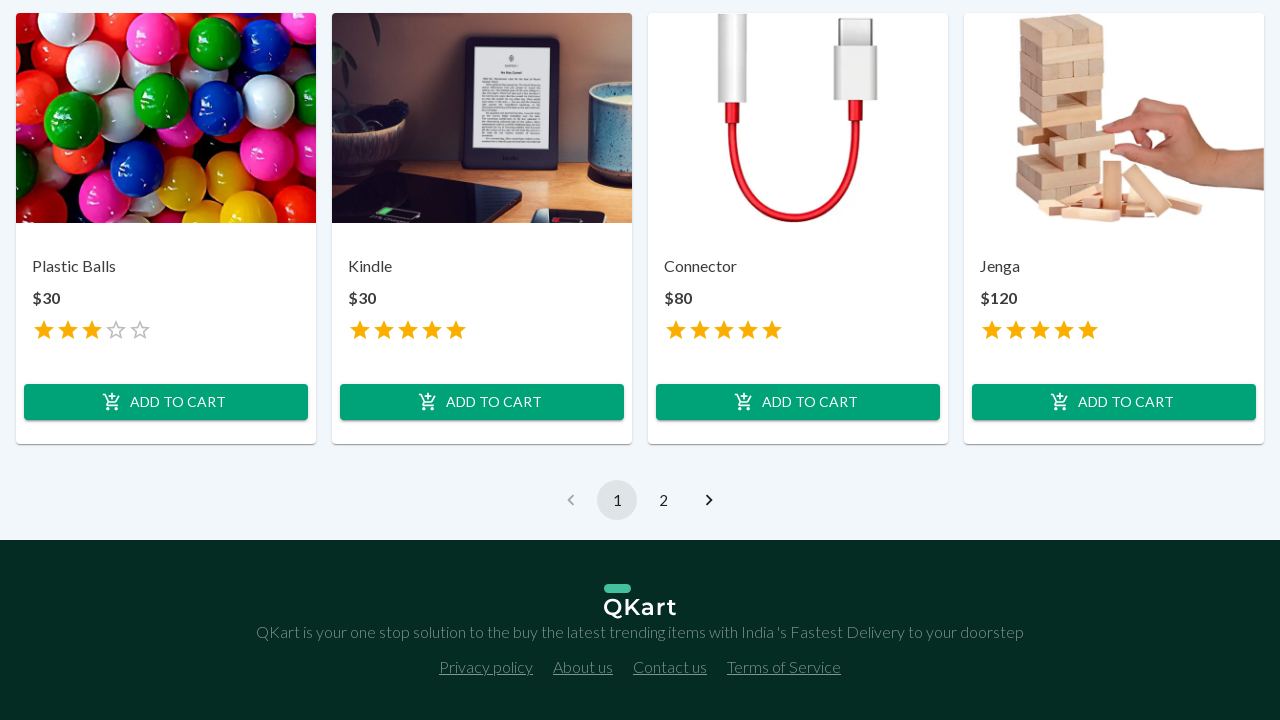

Privacy Policy page loaded
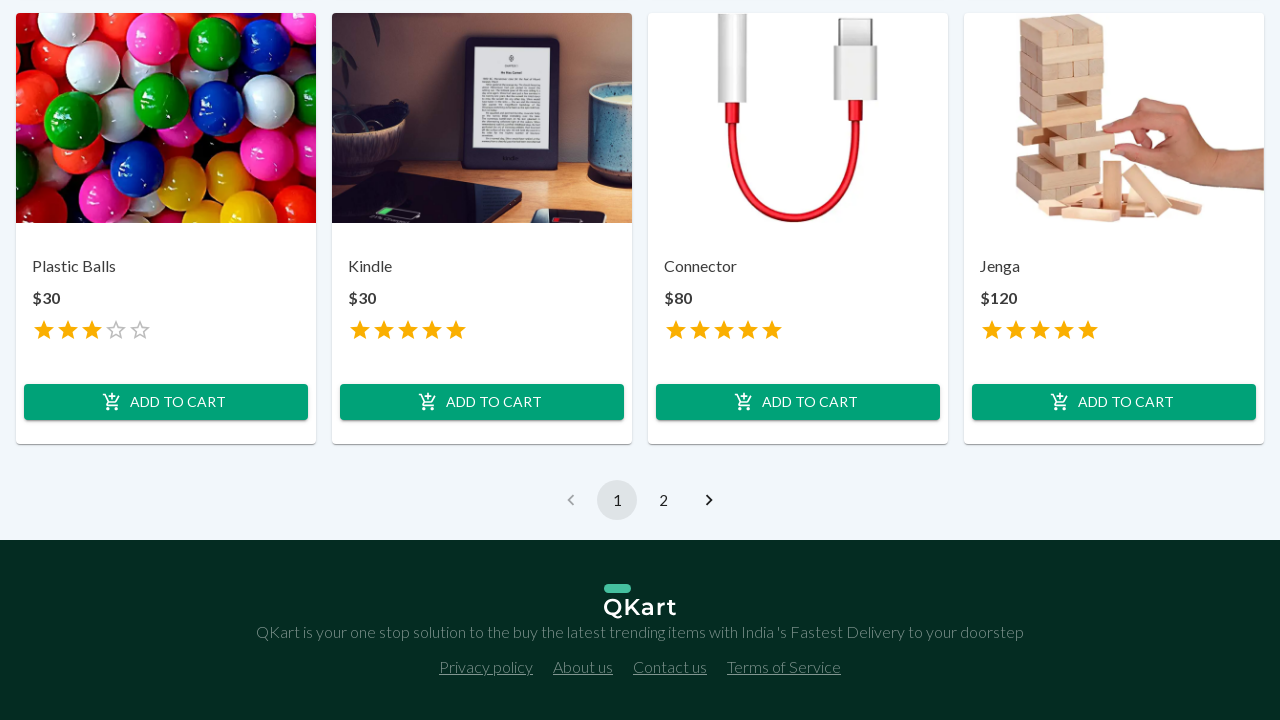

Verified Privacy Policy URL is correct
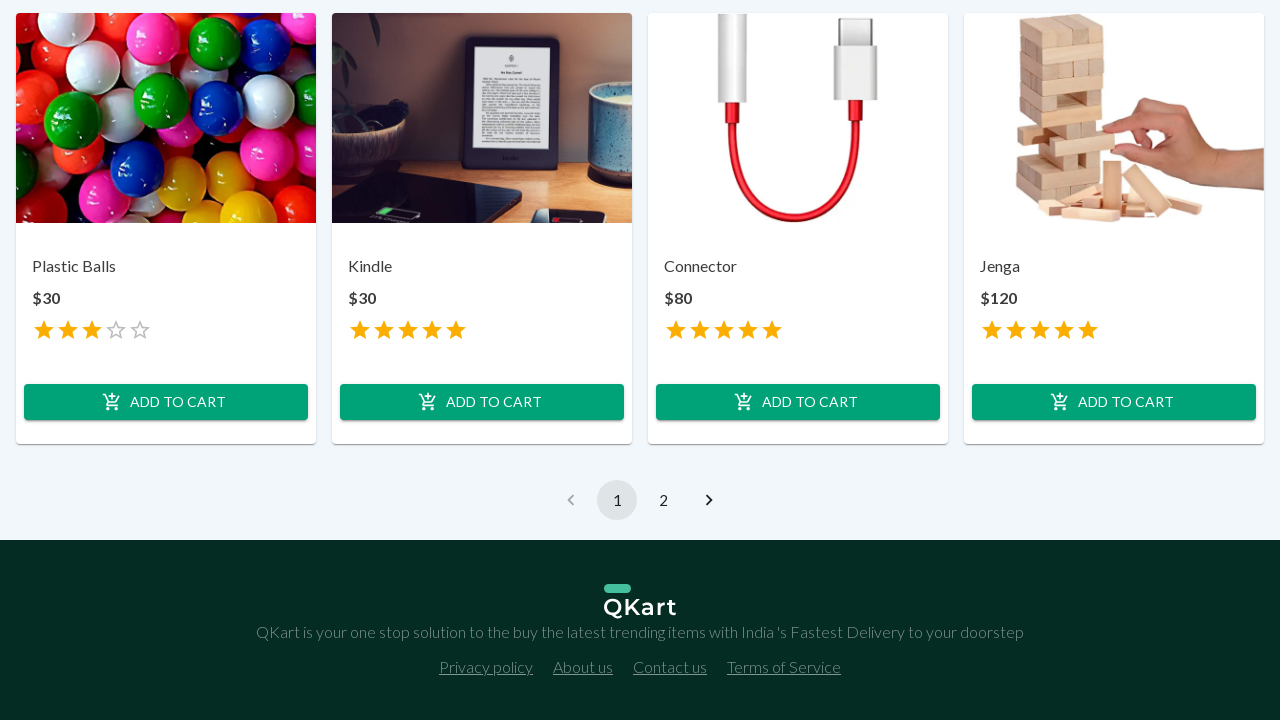

Closed Privacy Policy tab
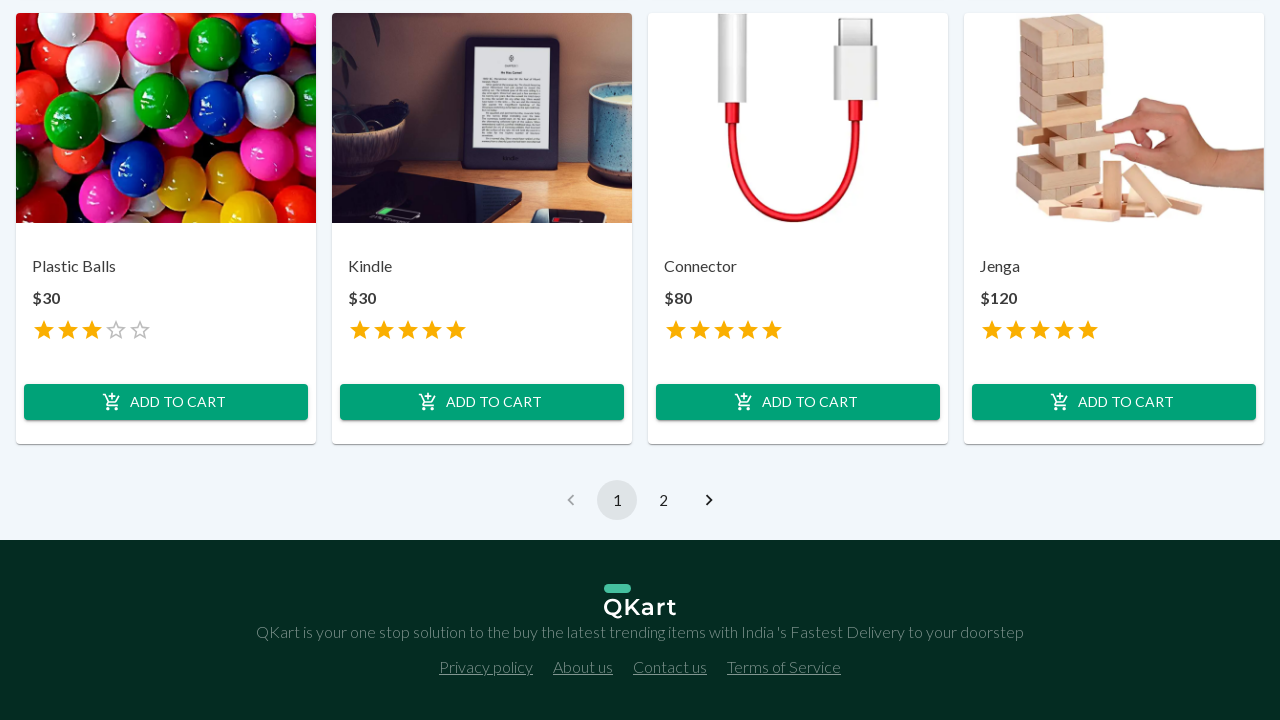

Navigated back to home page
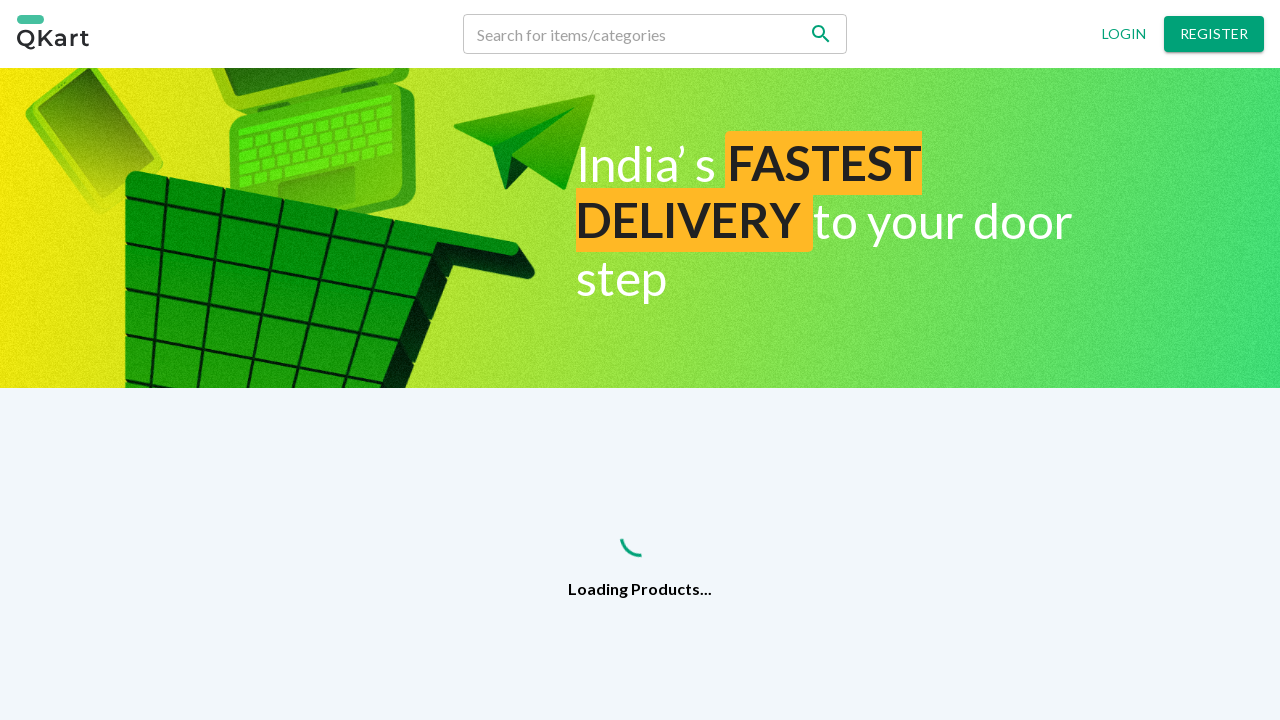

Home page loaded
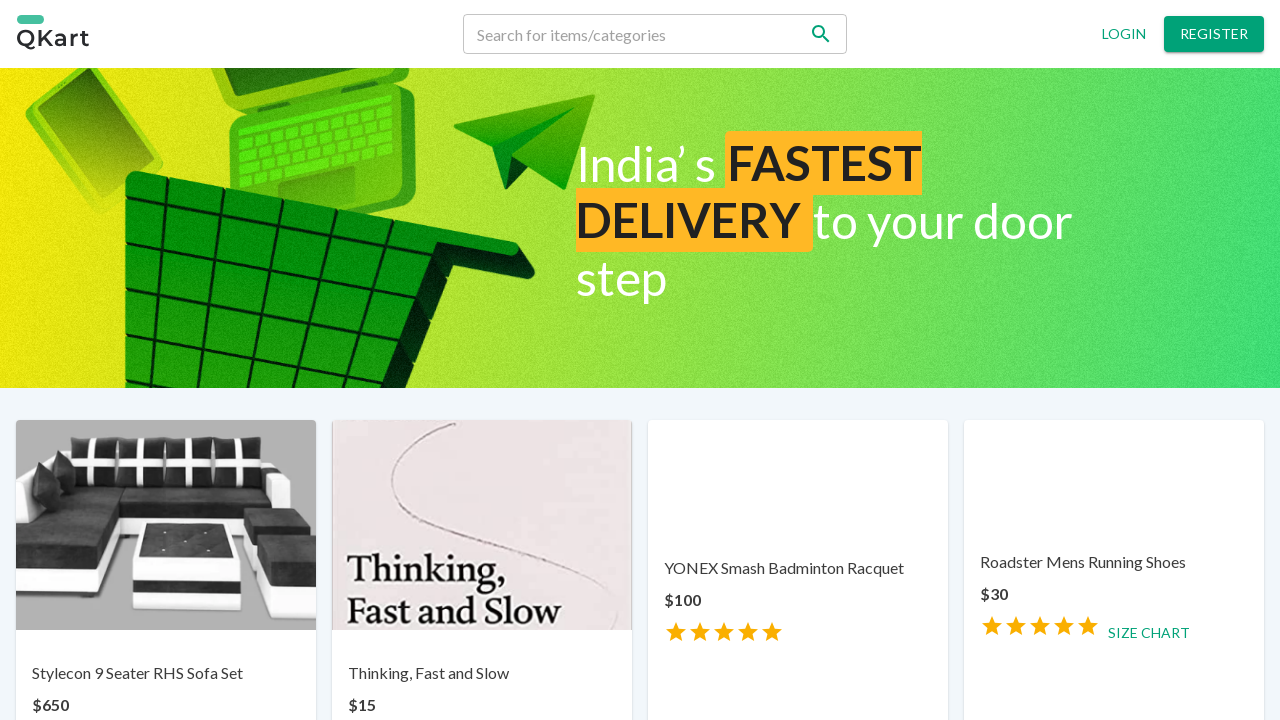

Clicked About us footer link at (583, 666) on text=About us
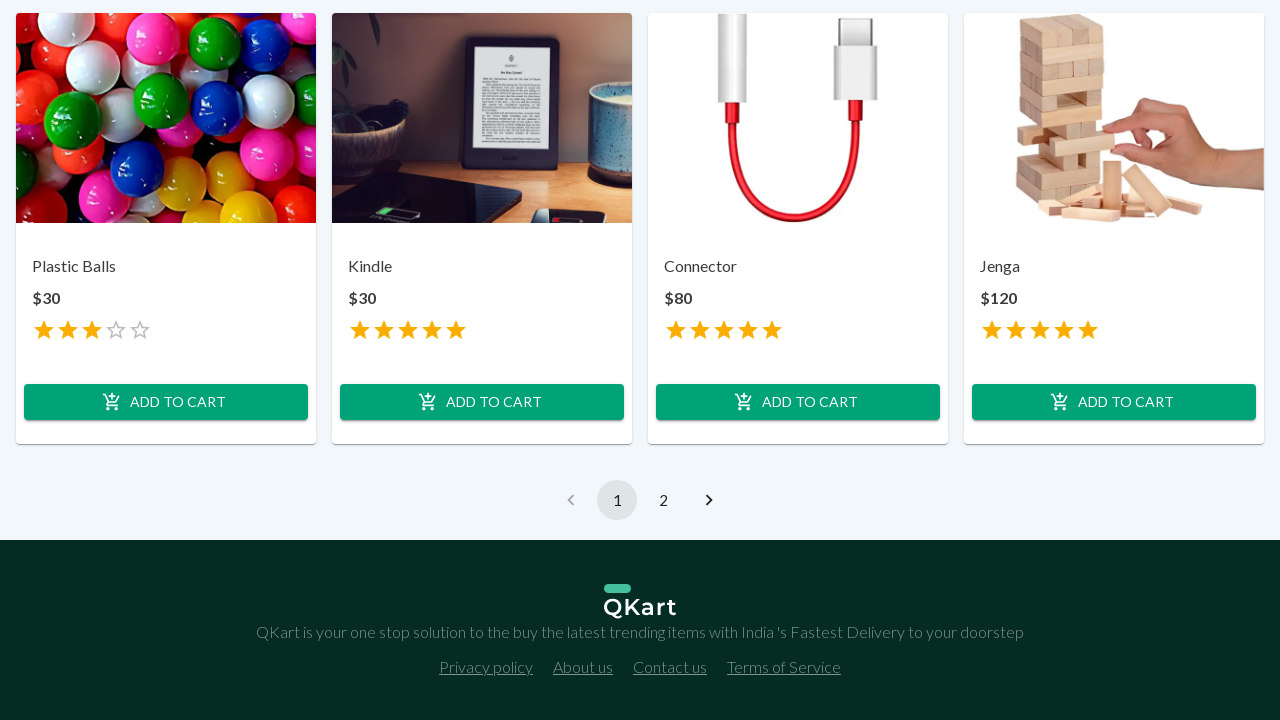

Waited for About Us tab to open
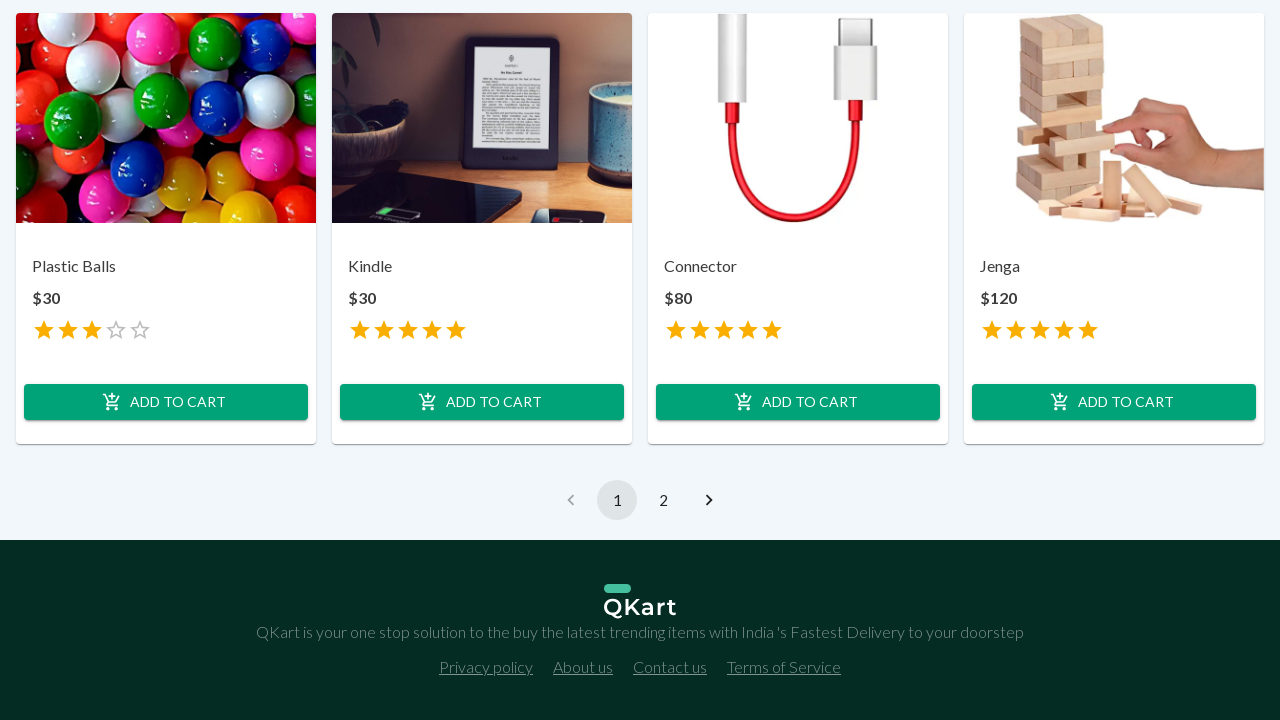

Switched to About Us tab
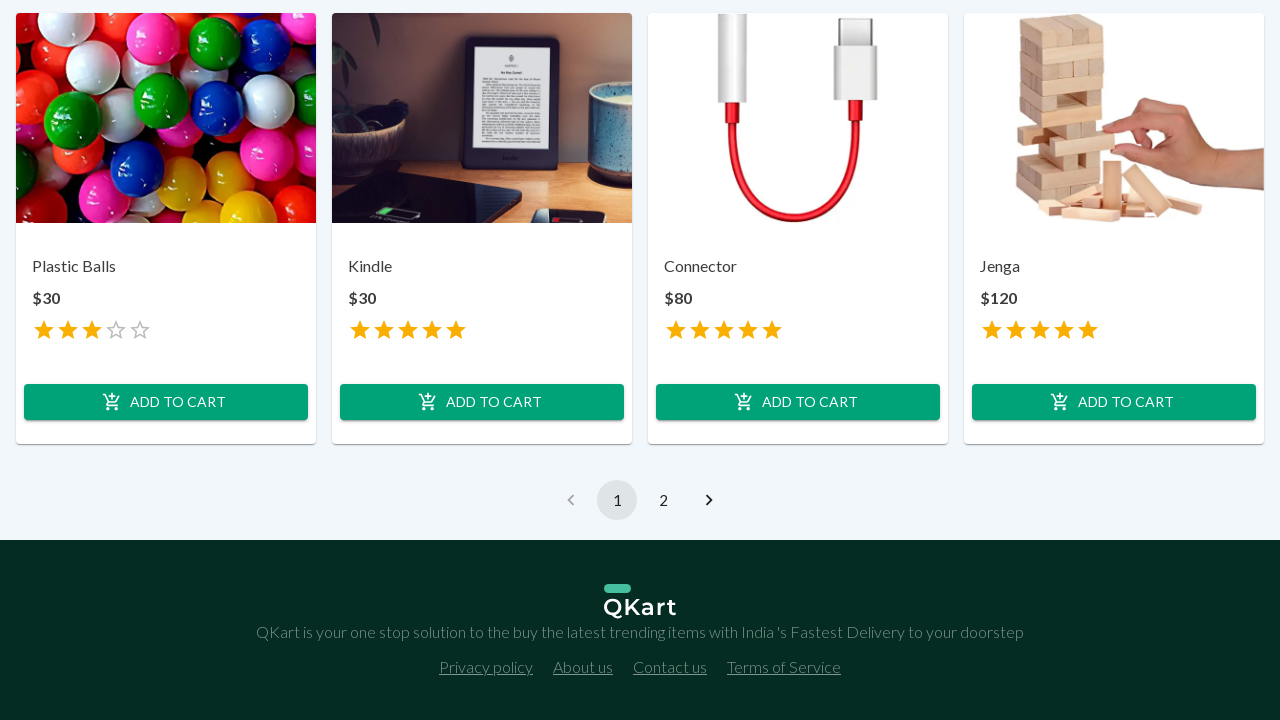

About Us page loaded
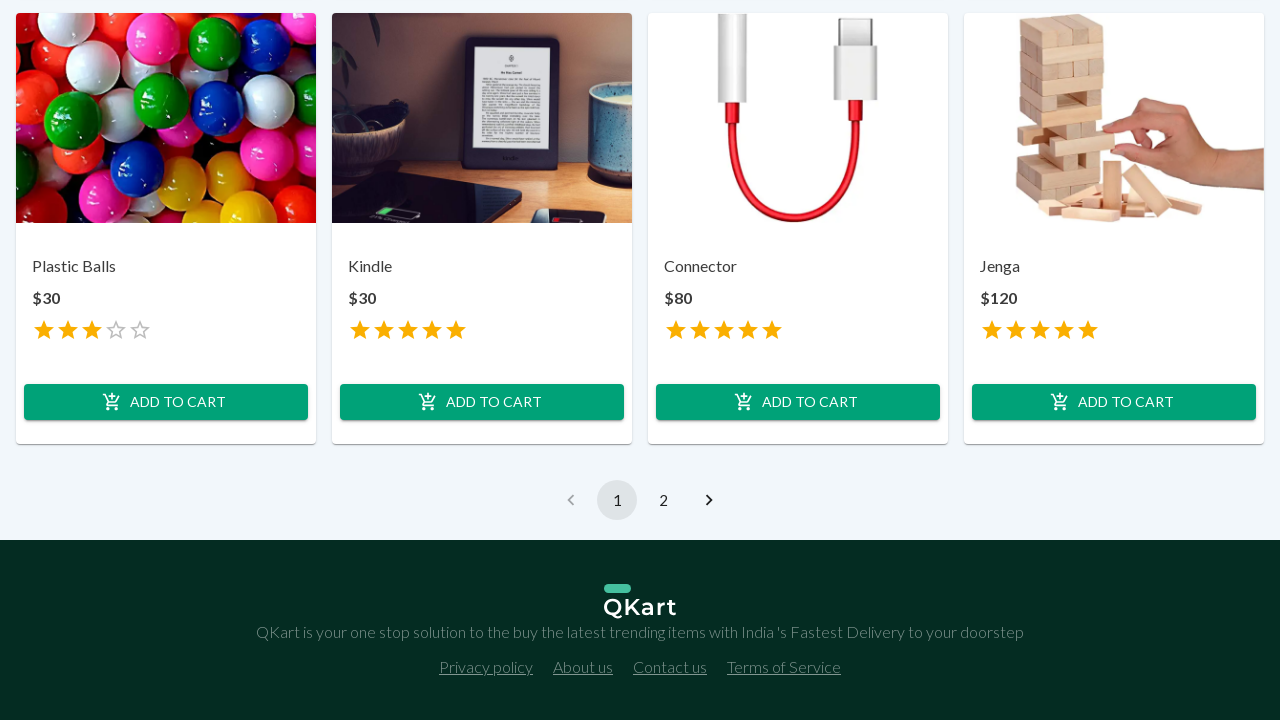

Verified About Us URL is correct
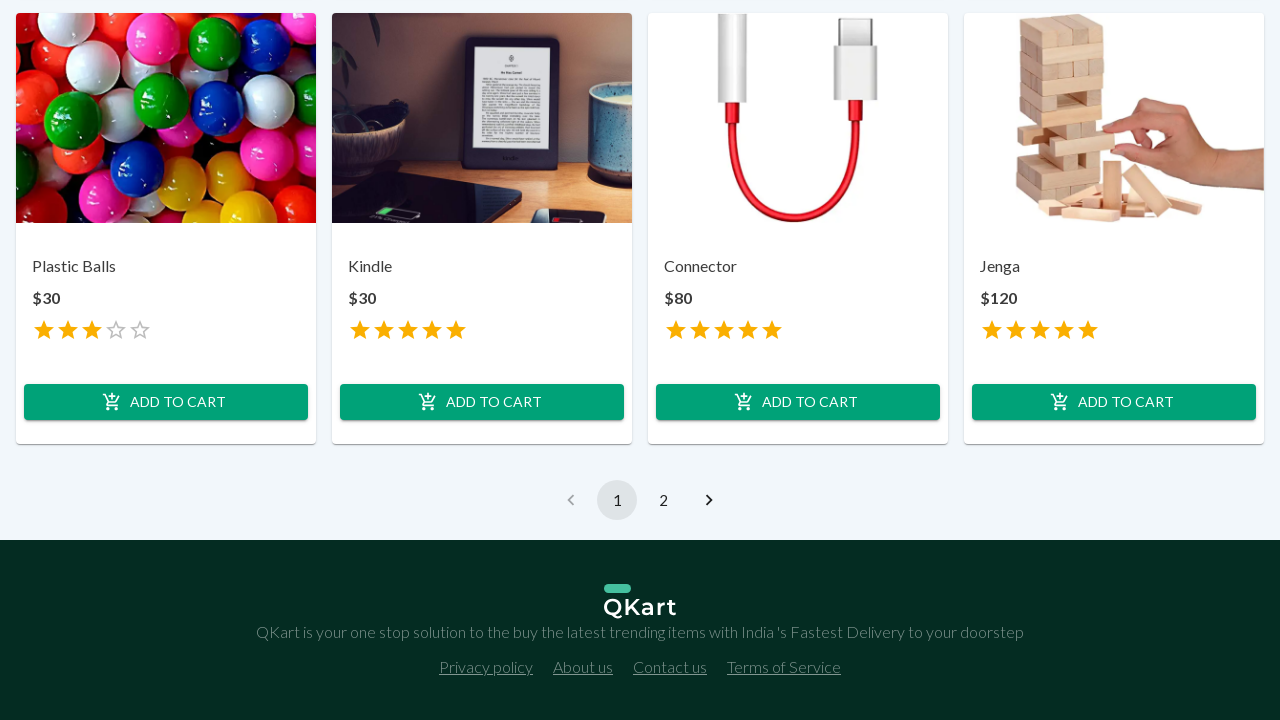

Closed About Us tab
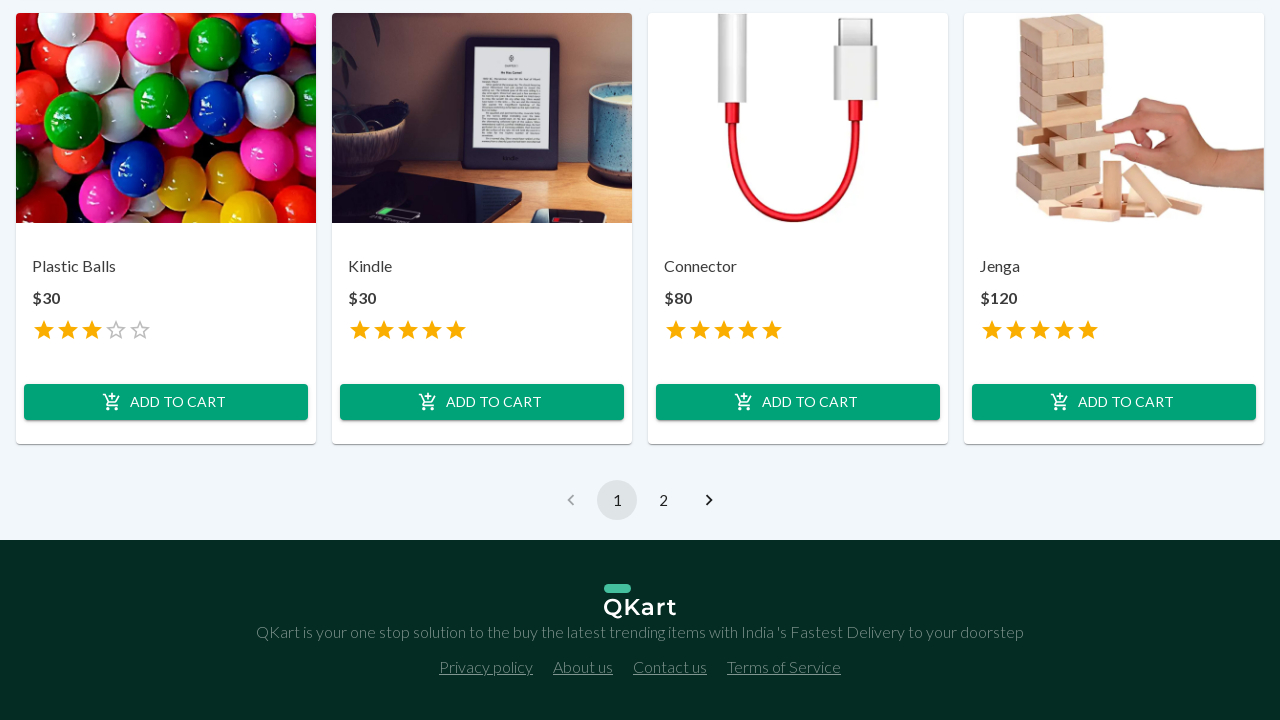

Navigated back to home page
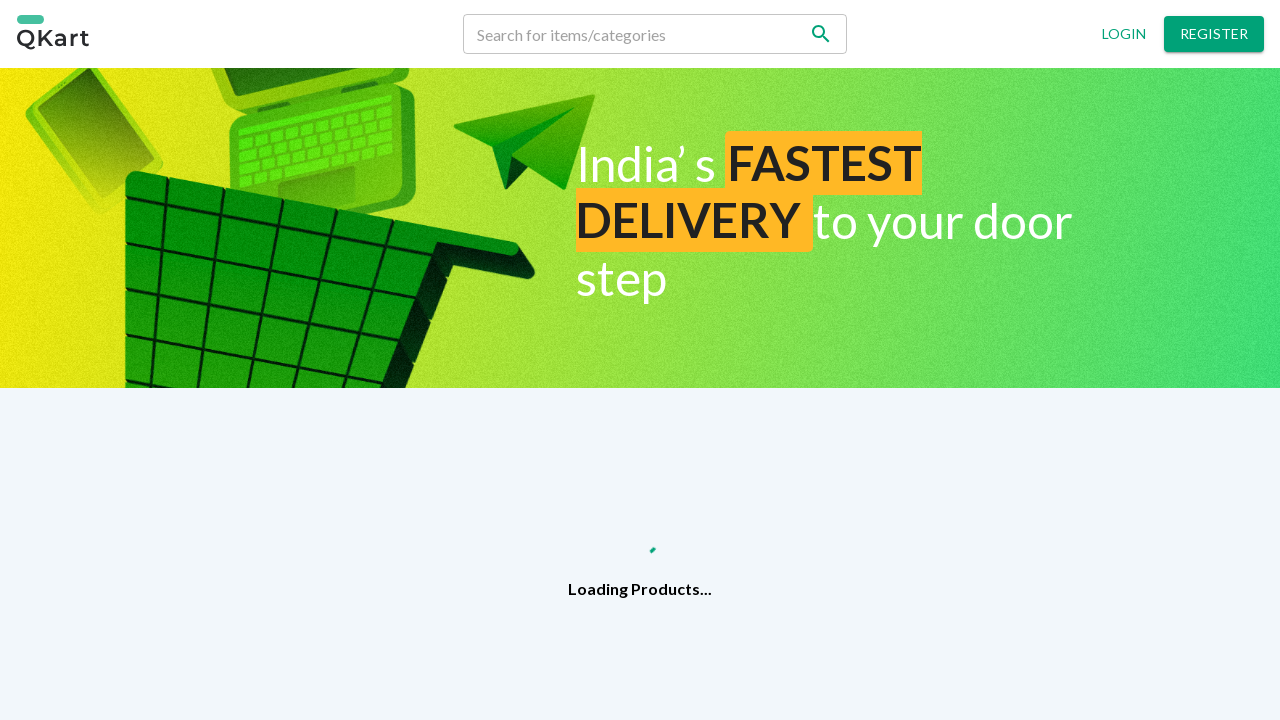

Home page loaded
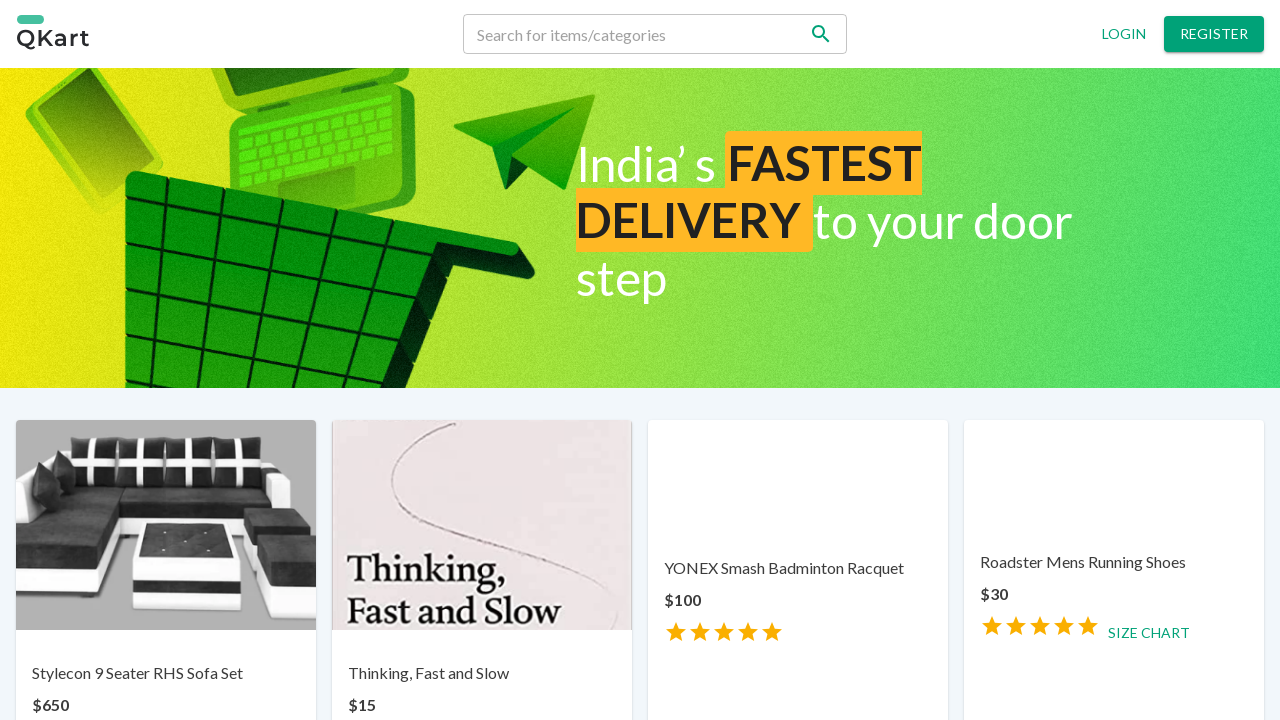

Clicked Terms of Service footer link at (784, 667) on text=Terms of Service
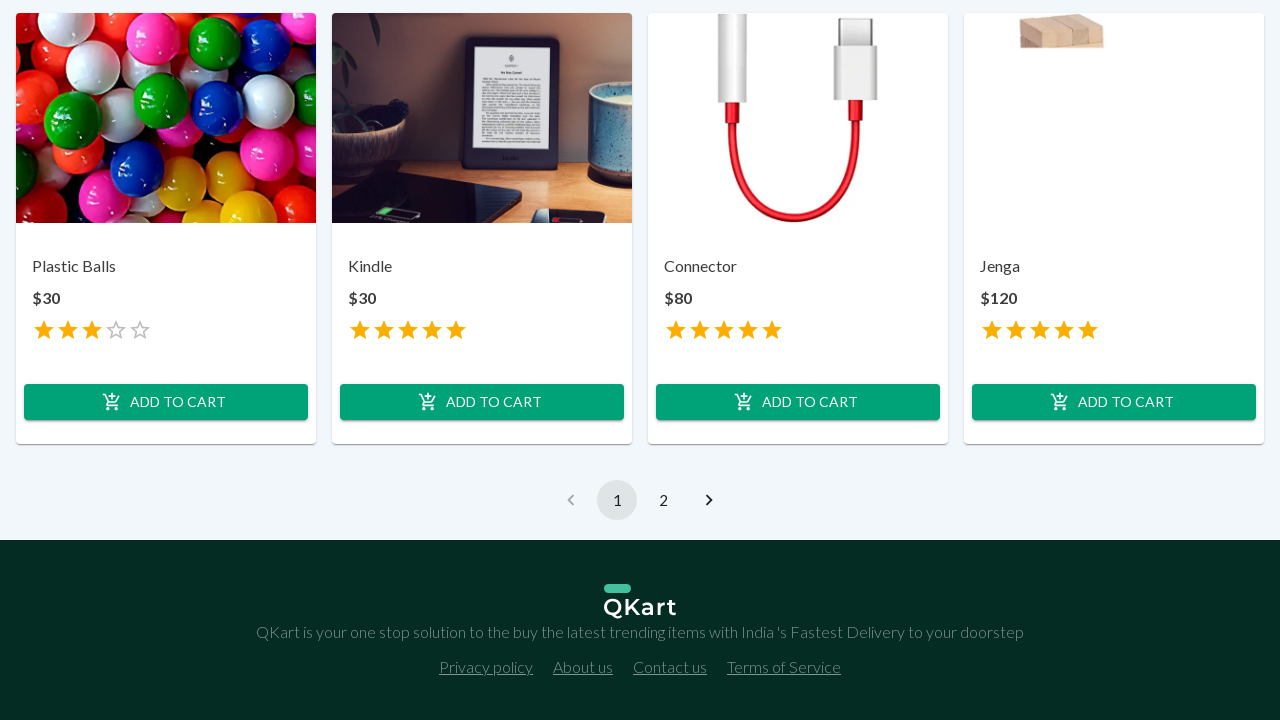

Waited for Terms of Service tab to open
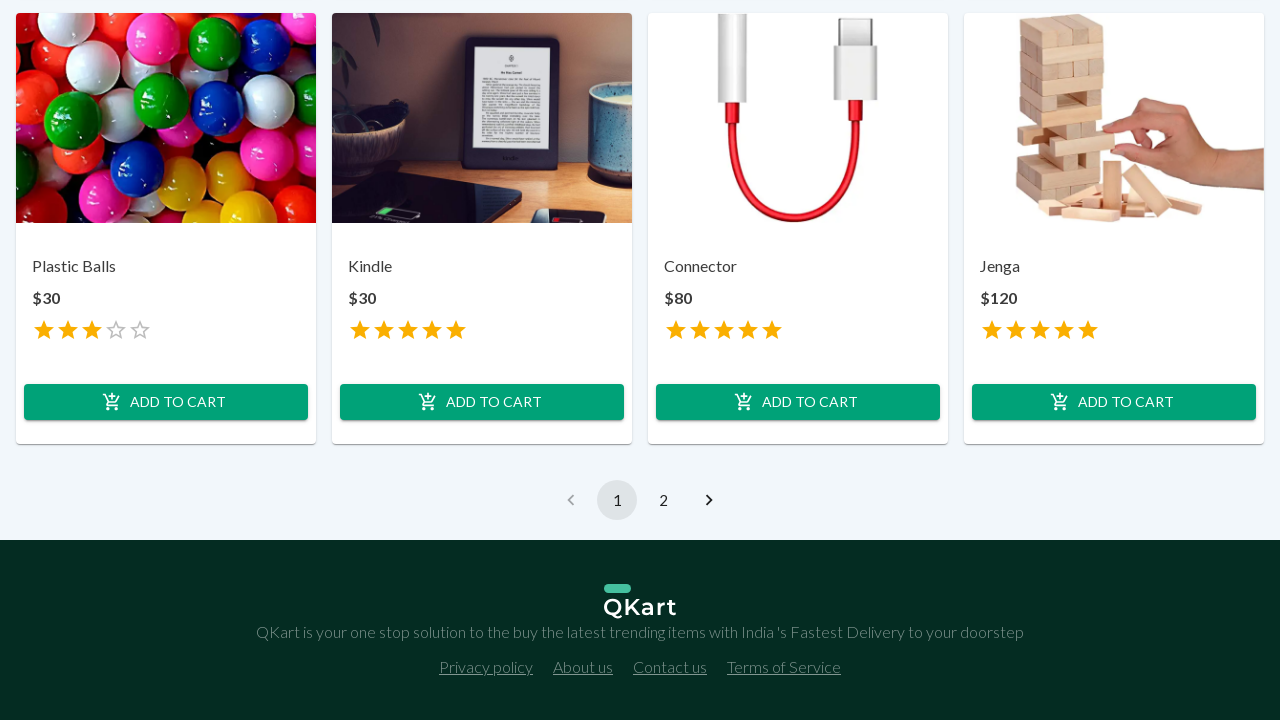

Switched to Terms of Service tab
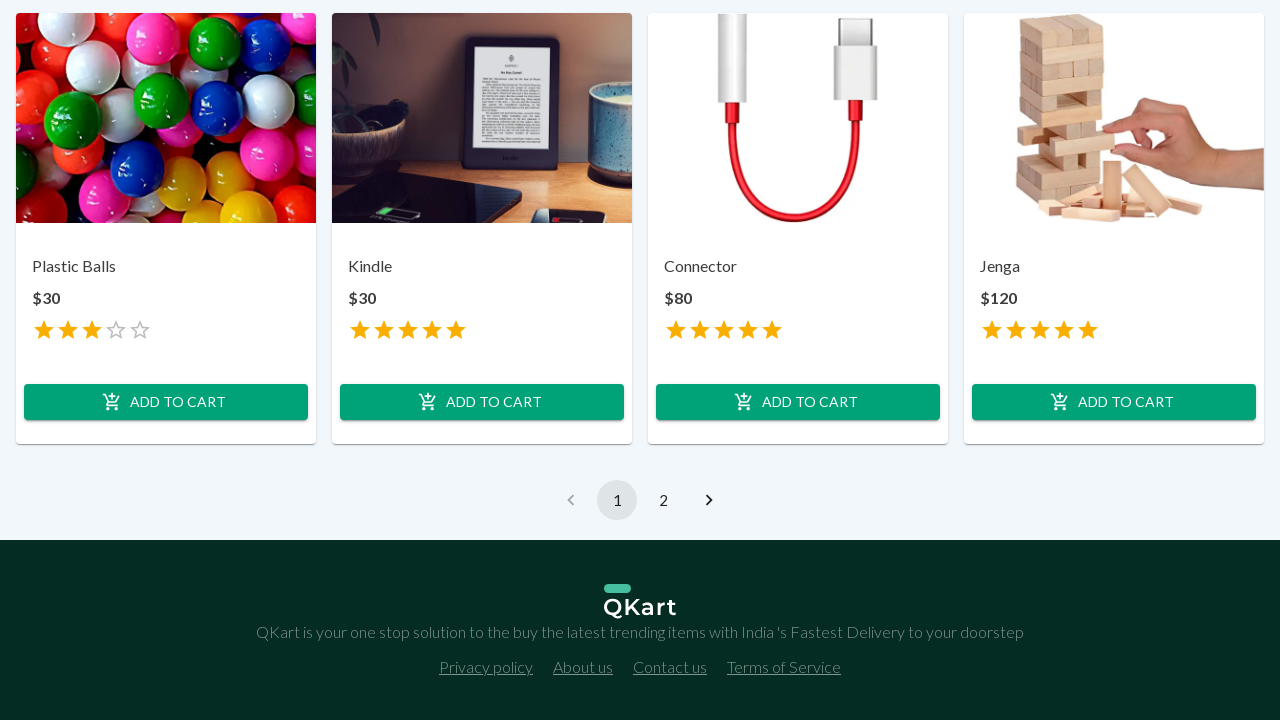

Terms of Service page loaded
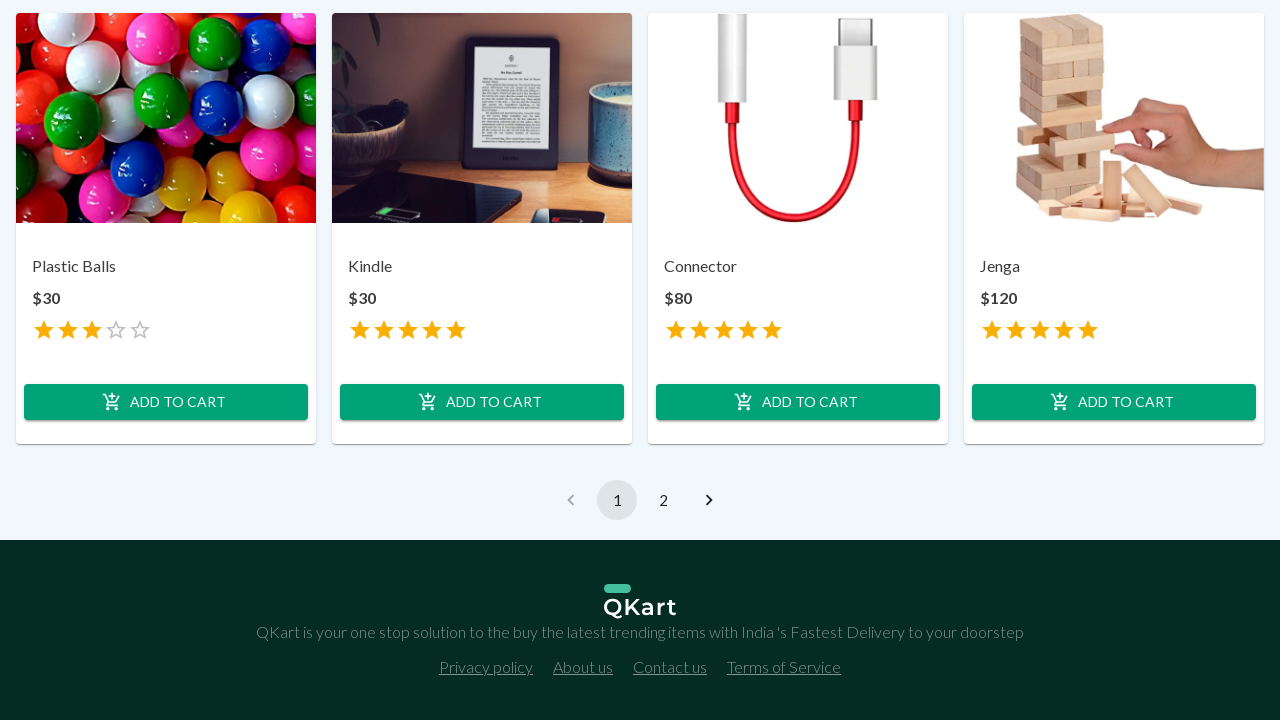

Verified Terms of Service URL is correct
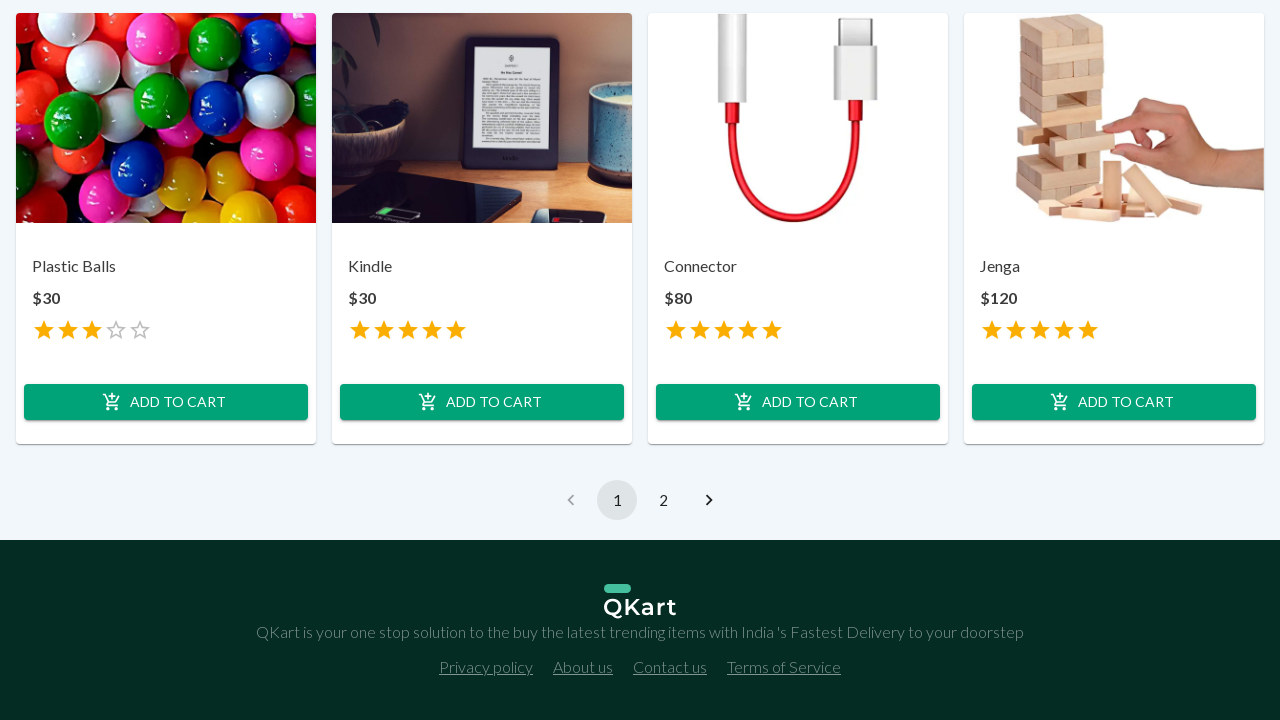

Closed Terms of Service tab
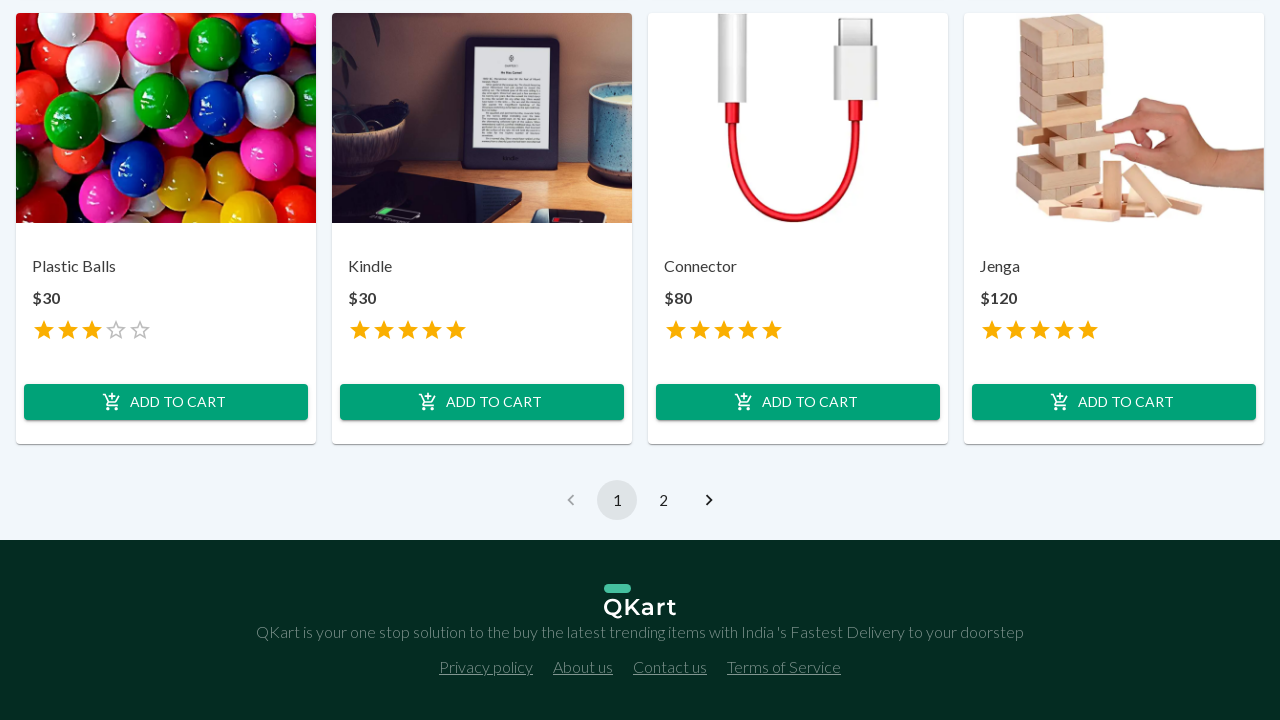

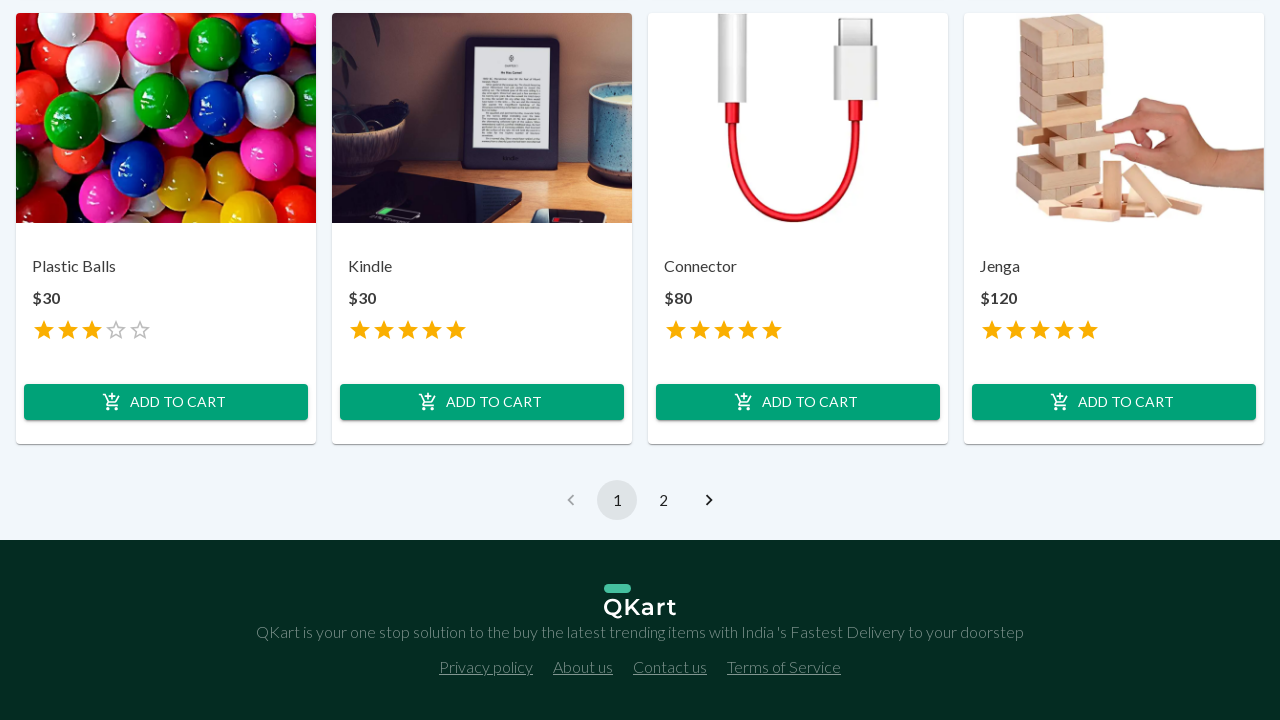